Tests A/B split testing by adding opt-out cookie on the main page before navigating to the A/B test page, then verifying the opt-out is in effect

Starting URL: http://the-internet.herokuapp.com

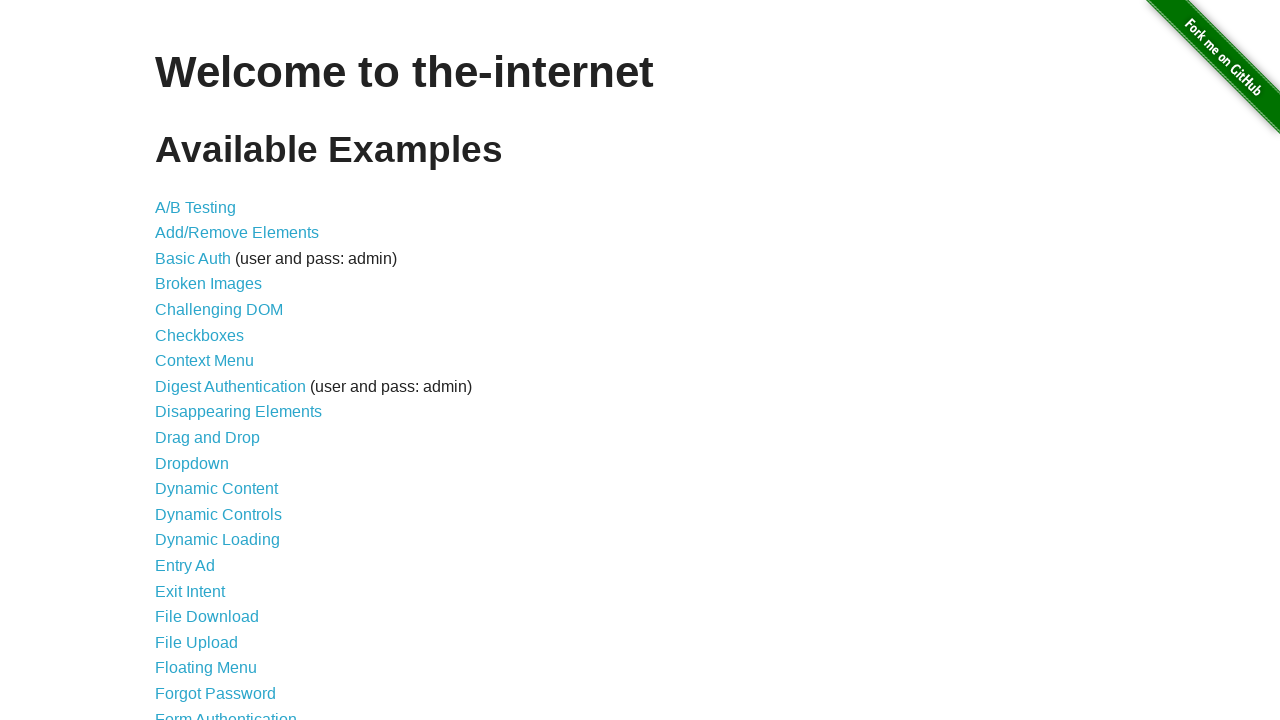

Added optimizelyOptOut cookie to opt out of A/B test
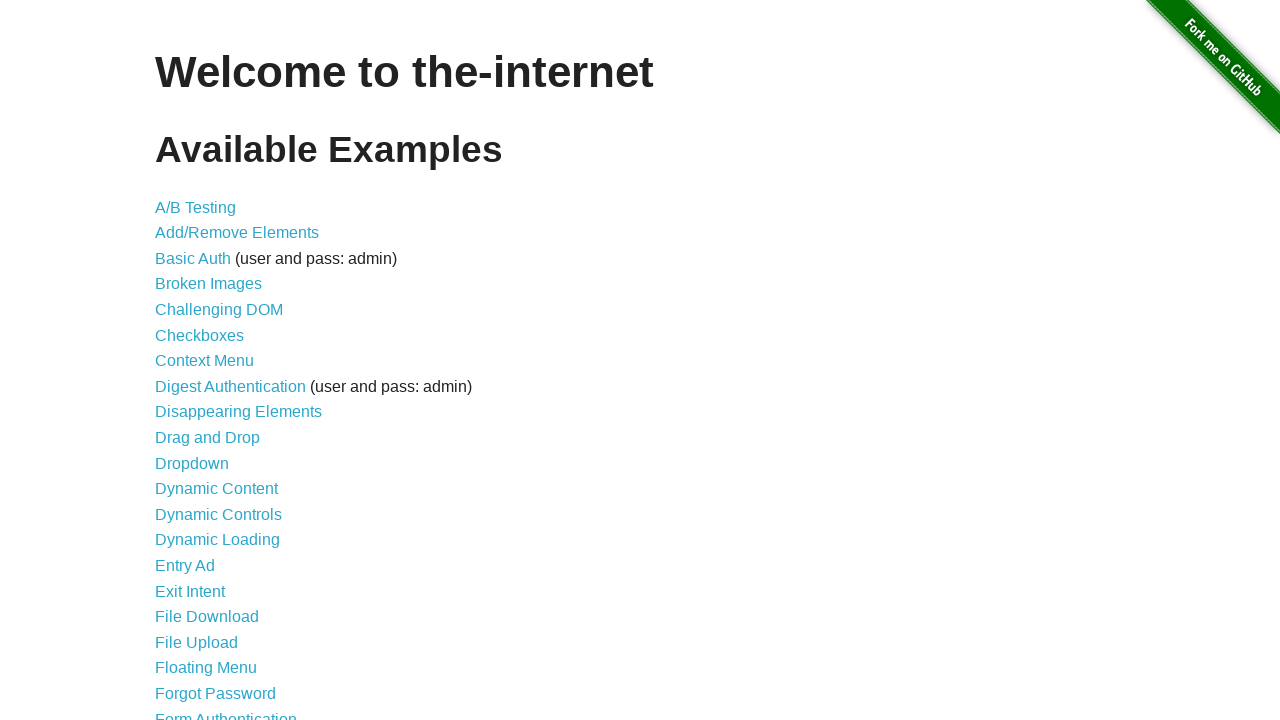

Navigated to A/B test page at /abtest
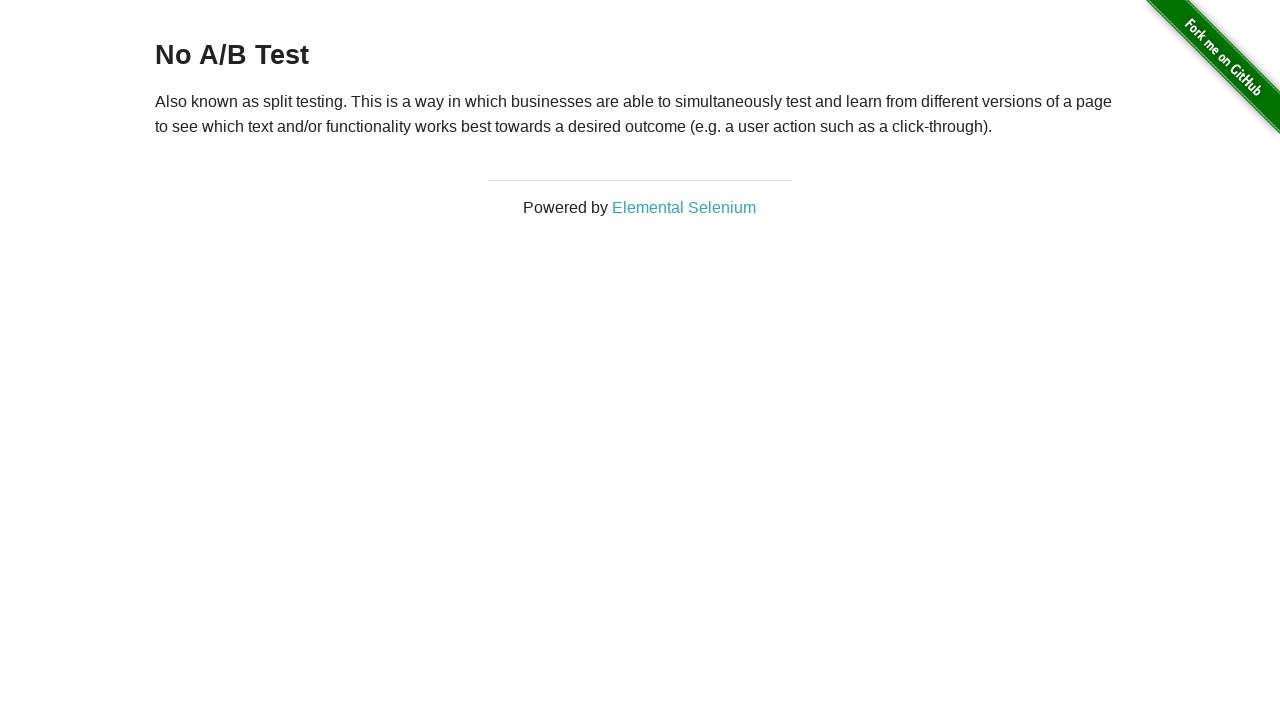

Retrieved heading text from page
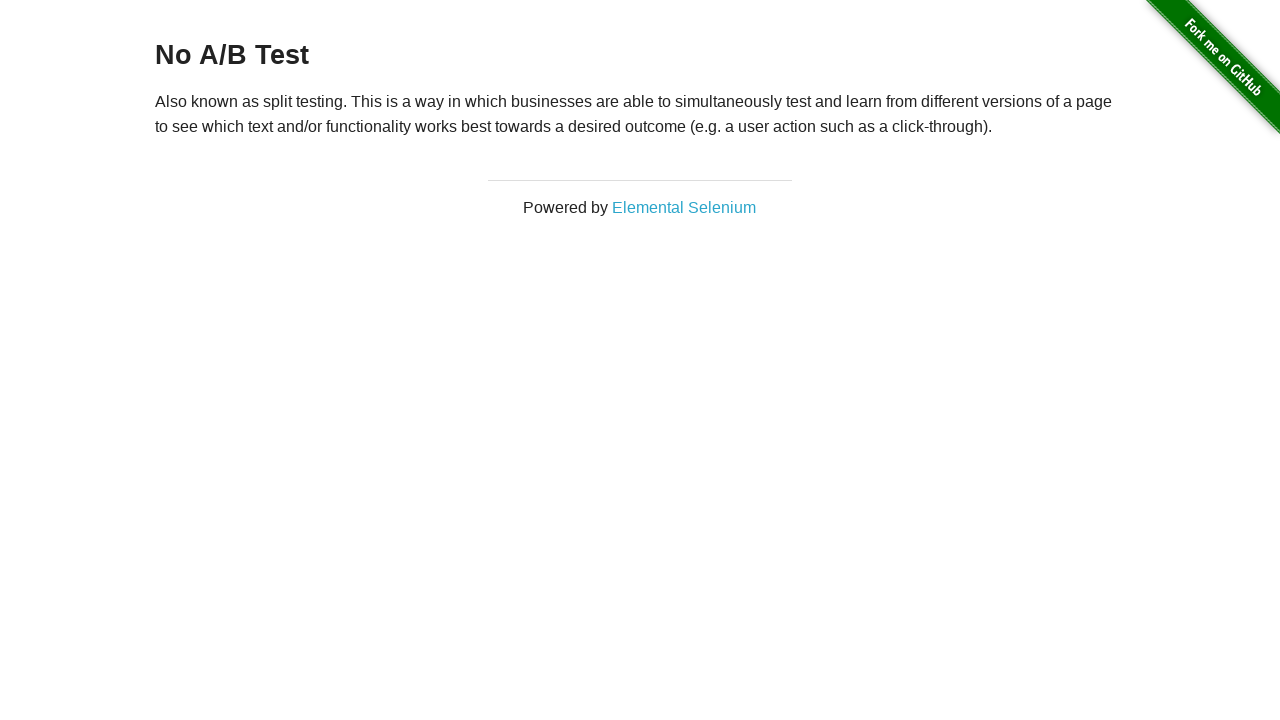

Verified heading displays 'No A/B Test' confirming opt-out cookie is in effect
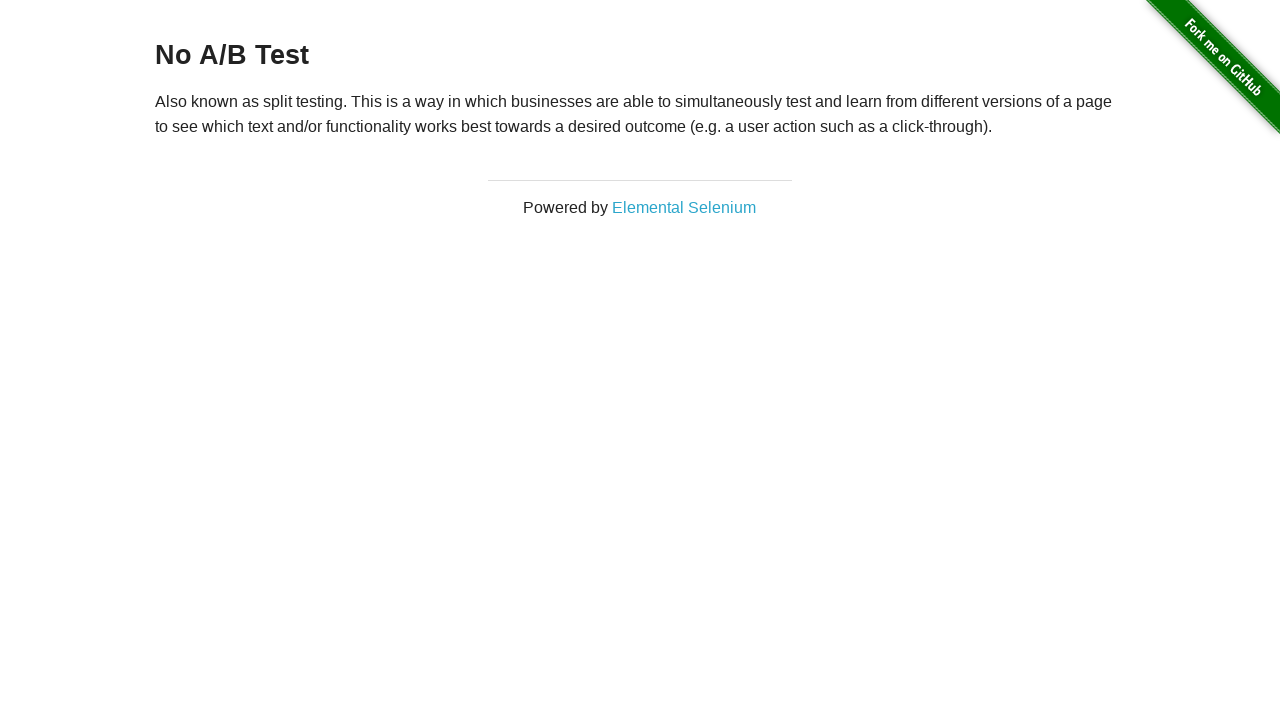

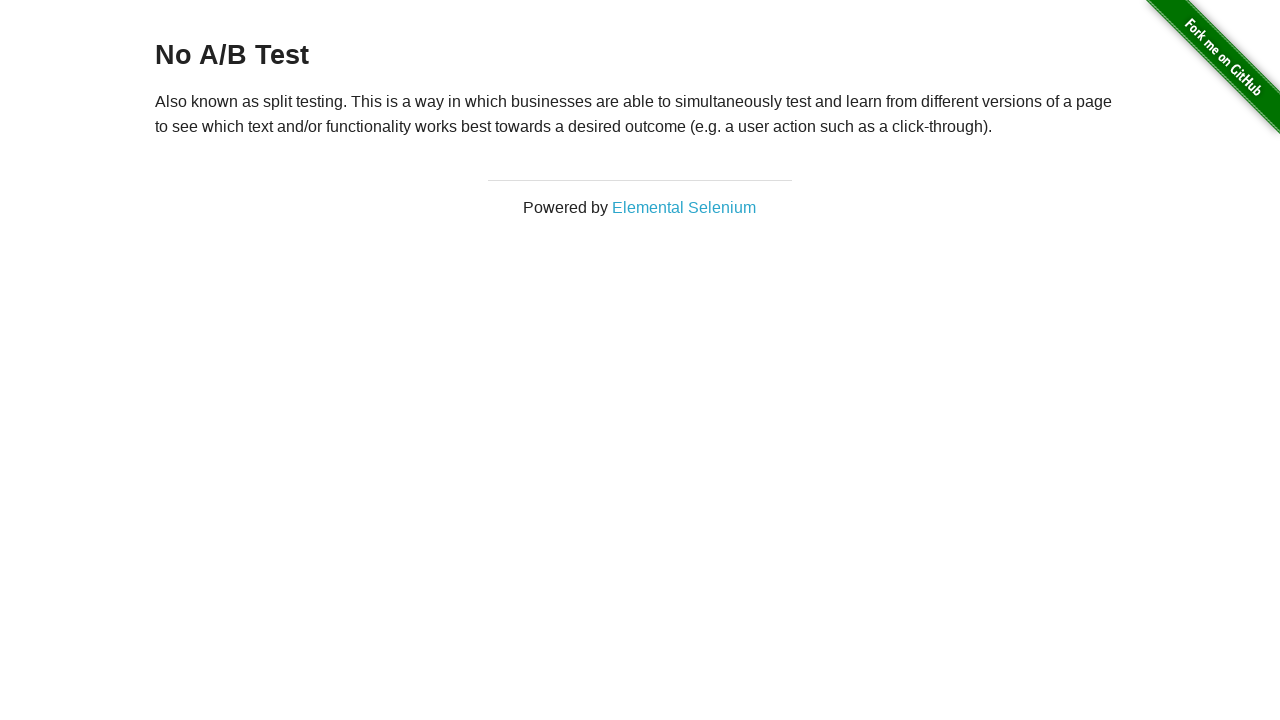